Tests the search functionality by searching for "YONEX" products and verifying results contain the search term, then searches for an invalid term "Gesundheit" and verifies no results are displayed

Starting URL: https://crio-qkart-frontend-qa.vercel.app/

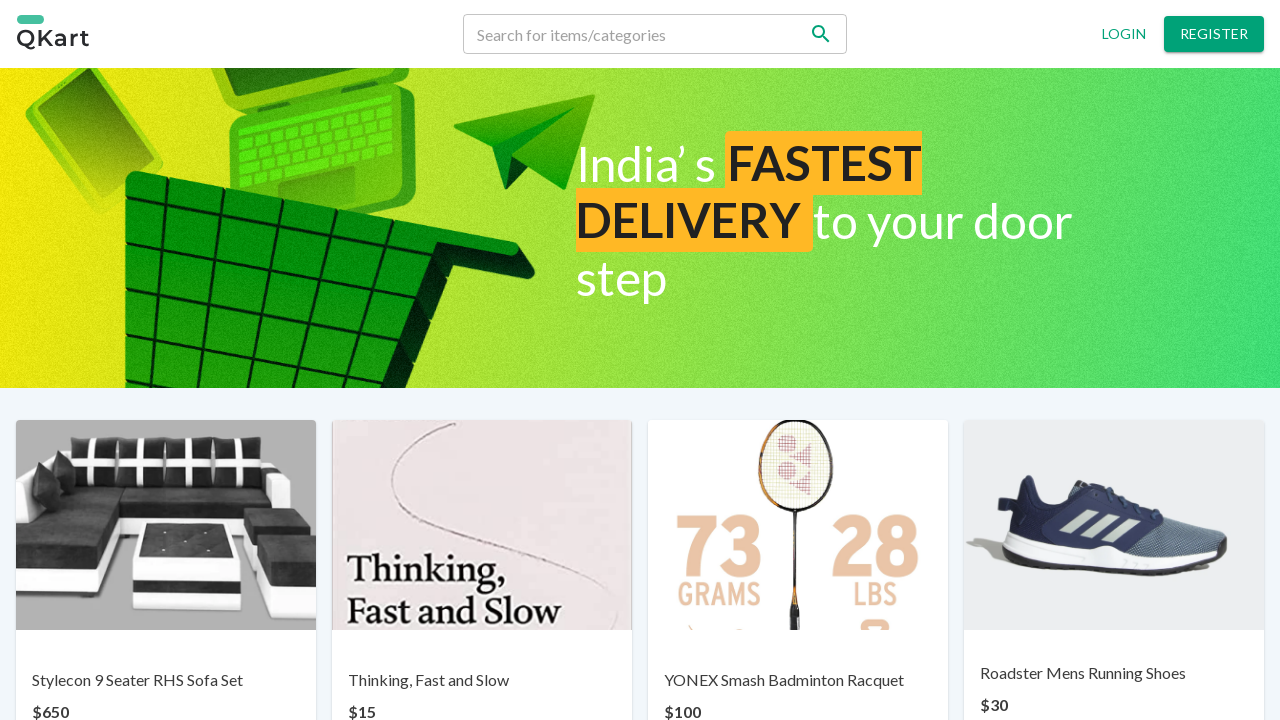

Filled search field with 'YONEX' on input[name='search']
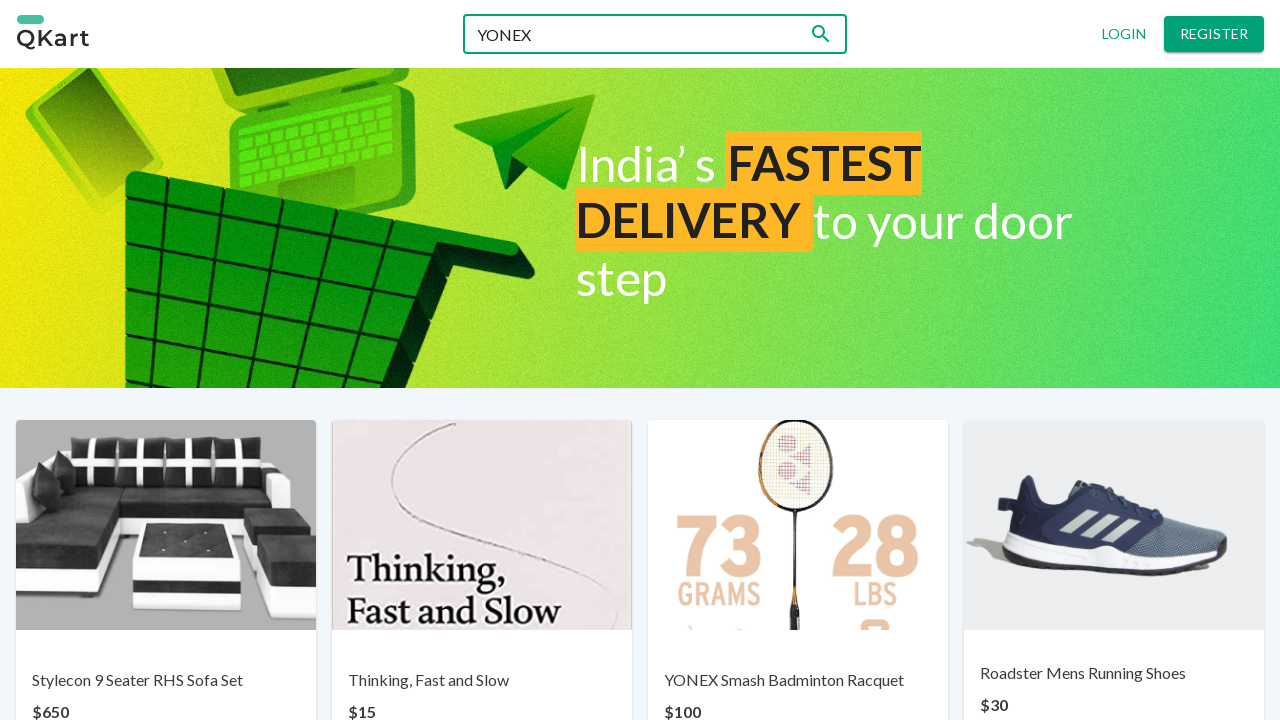

Pressed Enter to search for YONEX products
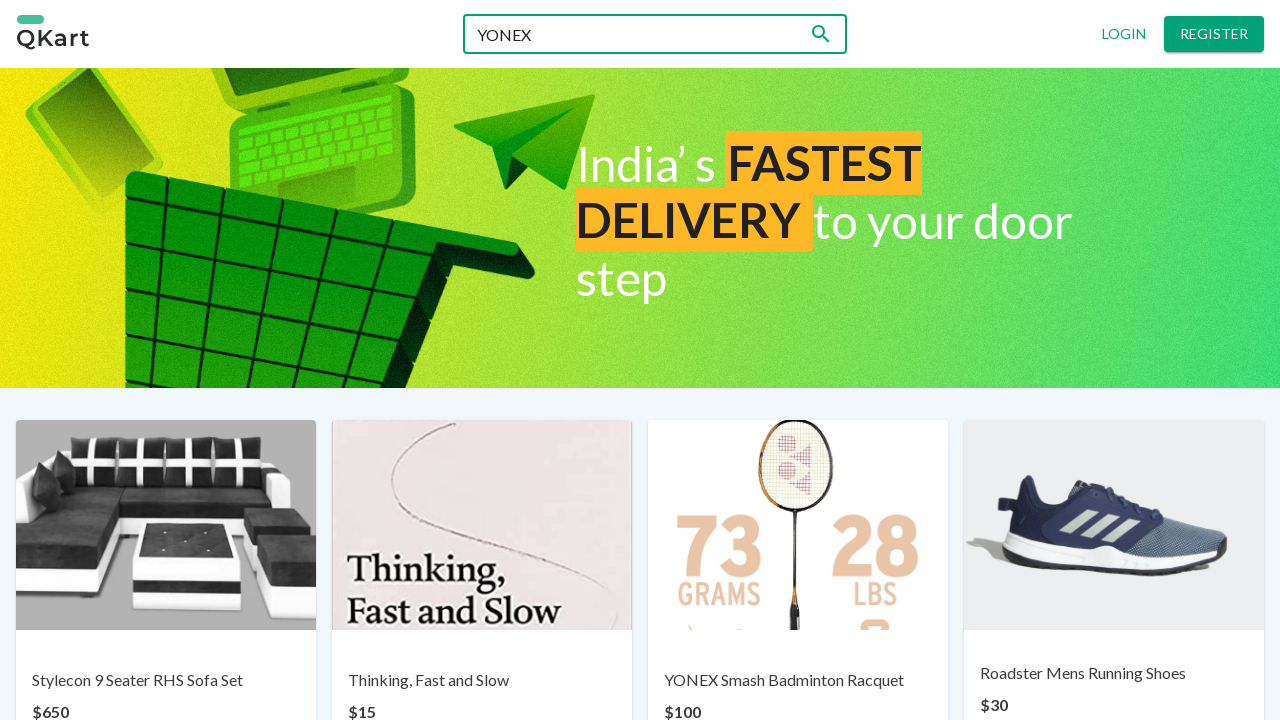

Search results loaded for YONEX
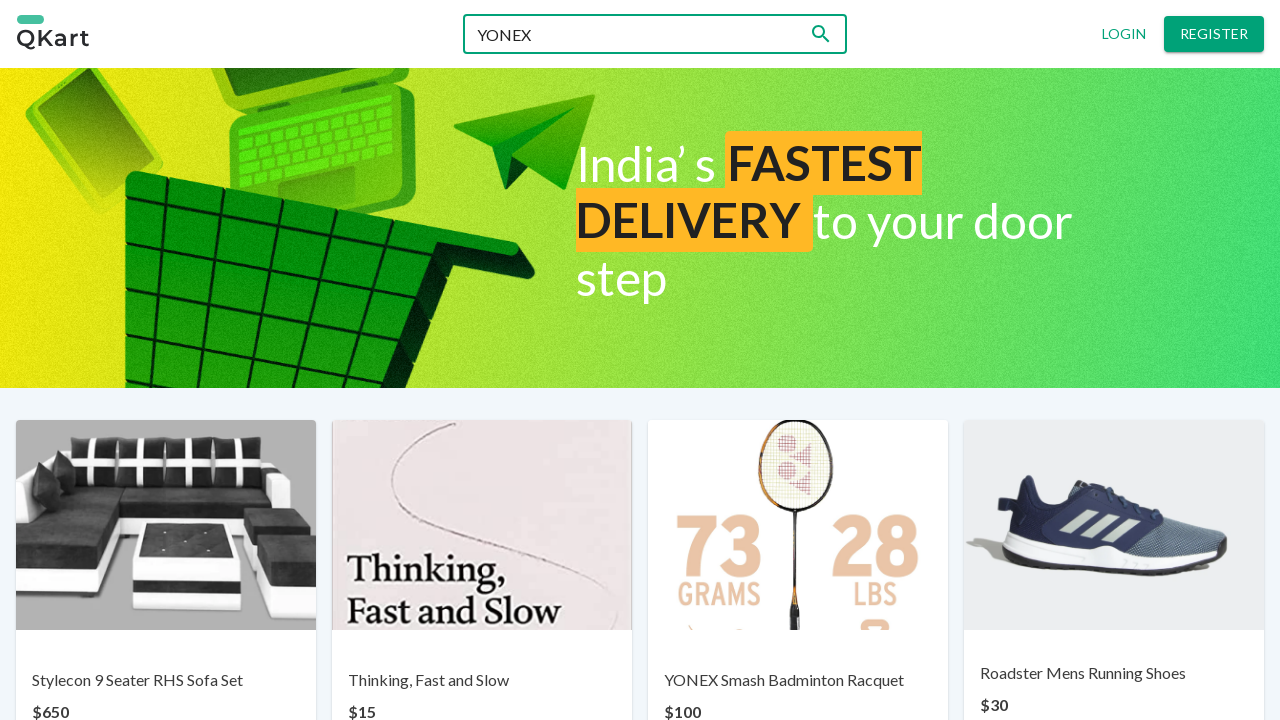

Retrieved 1 search results
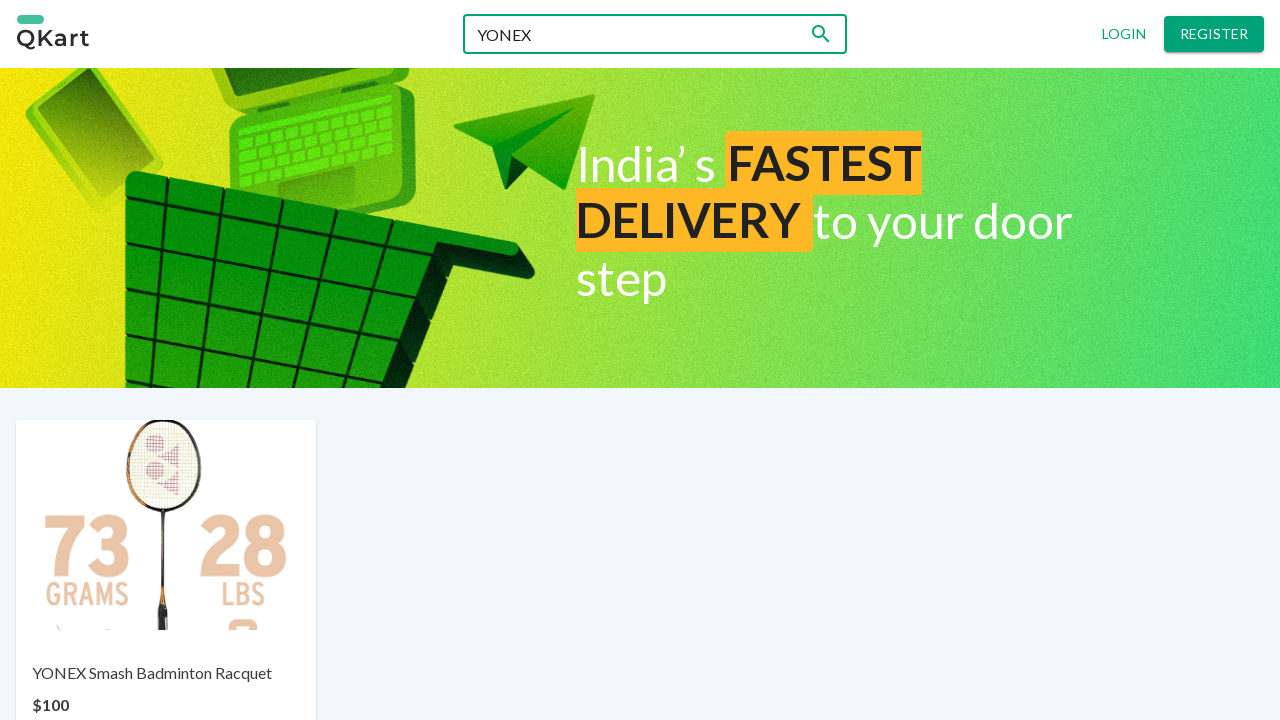

Verified result 'YONEX Smash Badminton Racquet' contains YONEX
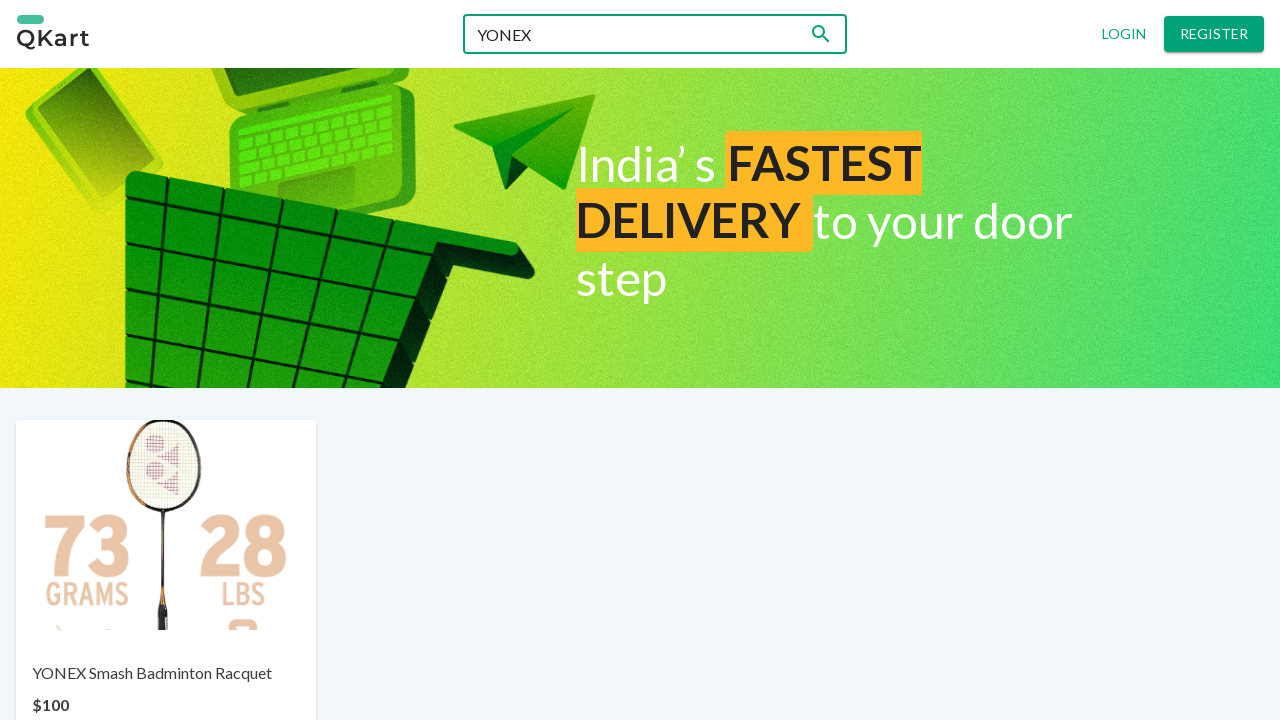

Filled search field with 'Gesundheit' on input[name='search']
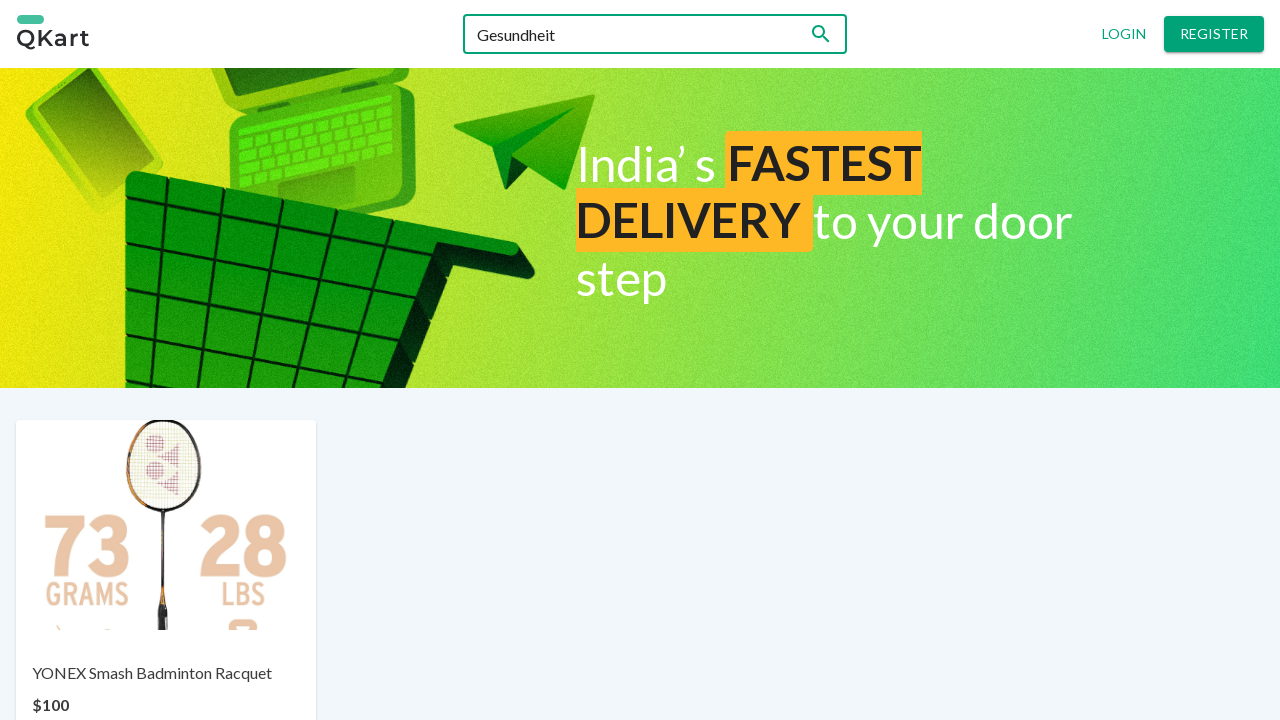

Pressed Enter to search for invalid term 'Gesundheit'
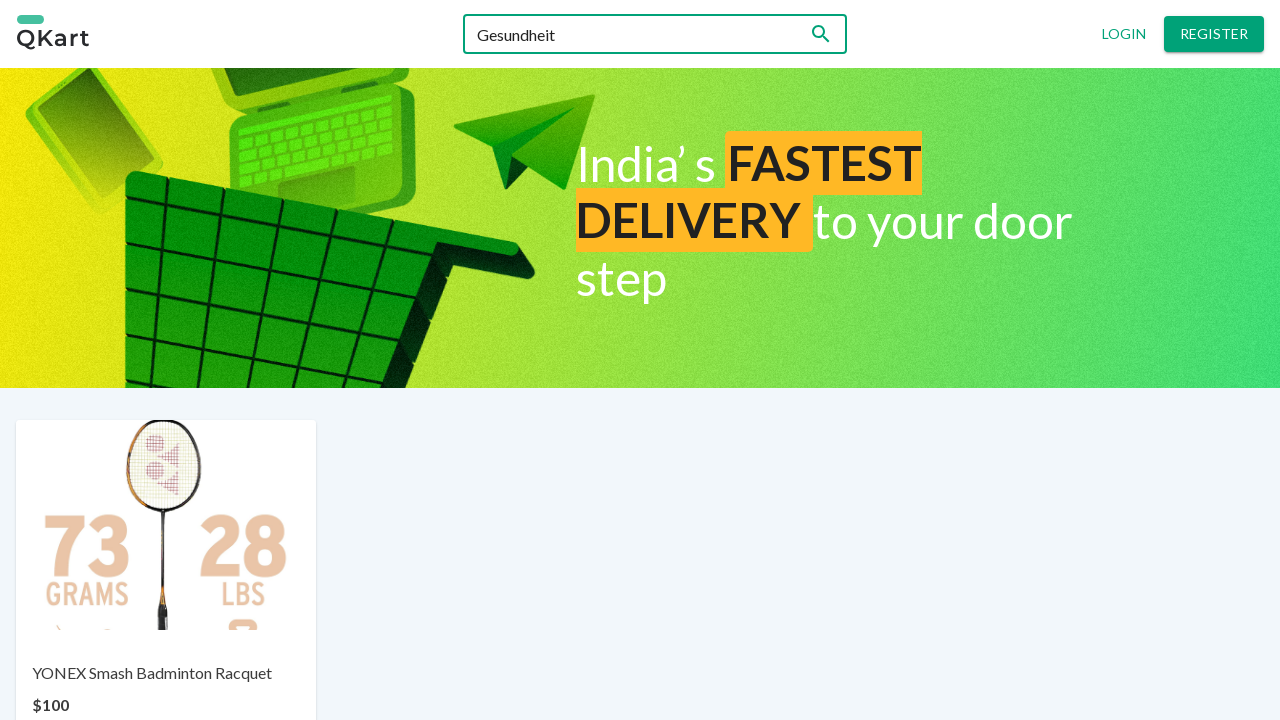

Verified 'No products found' message displayed for invalid search term
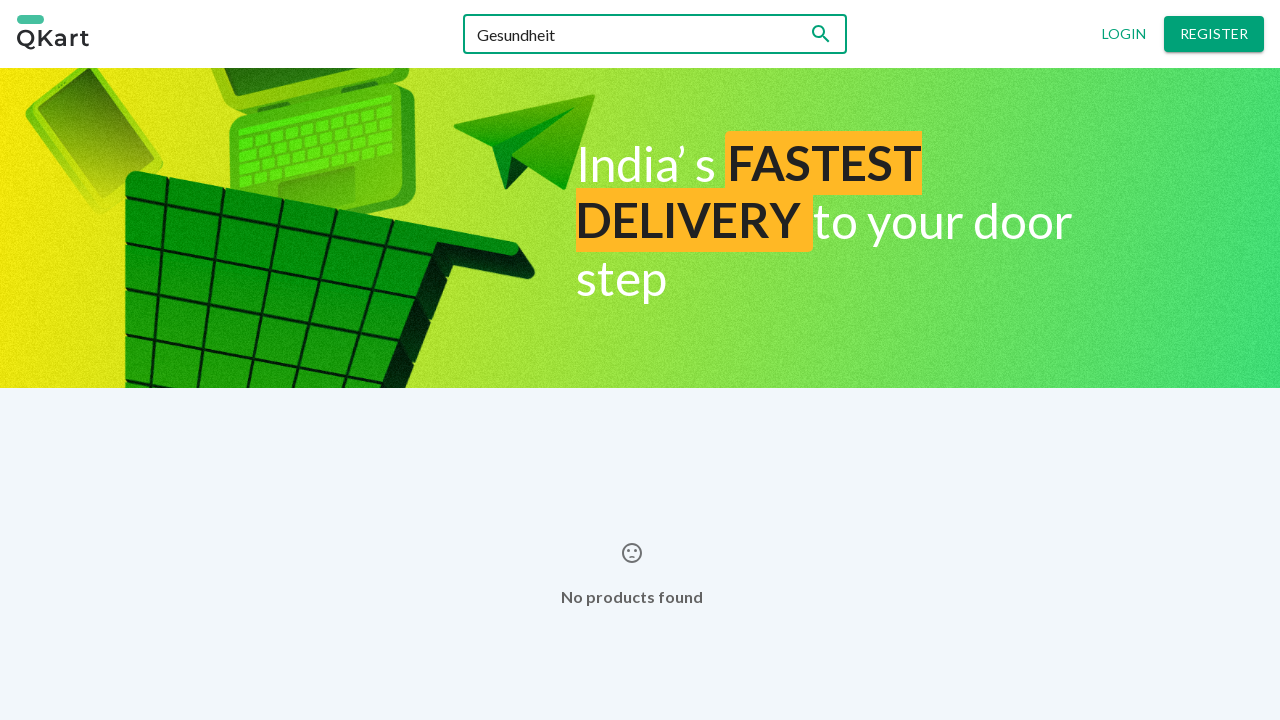

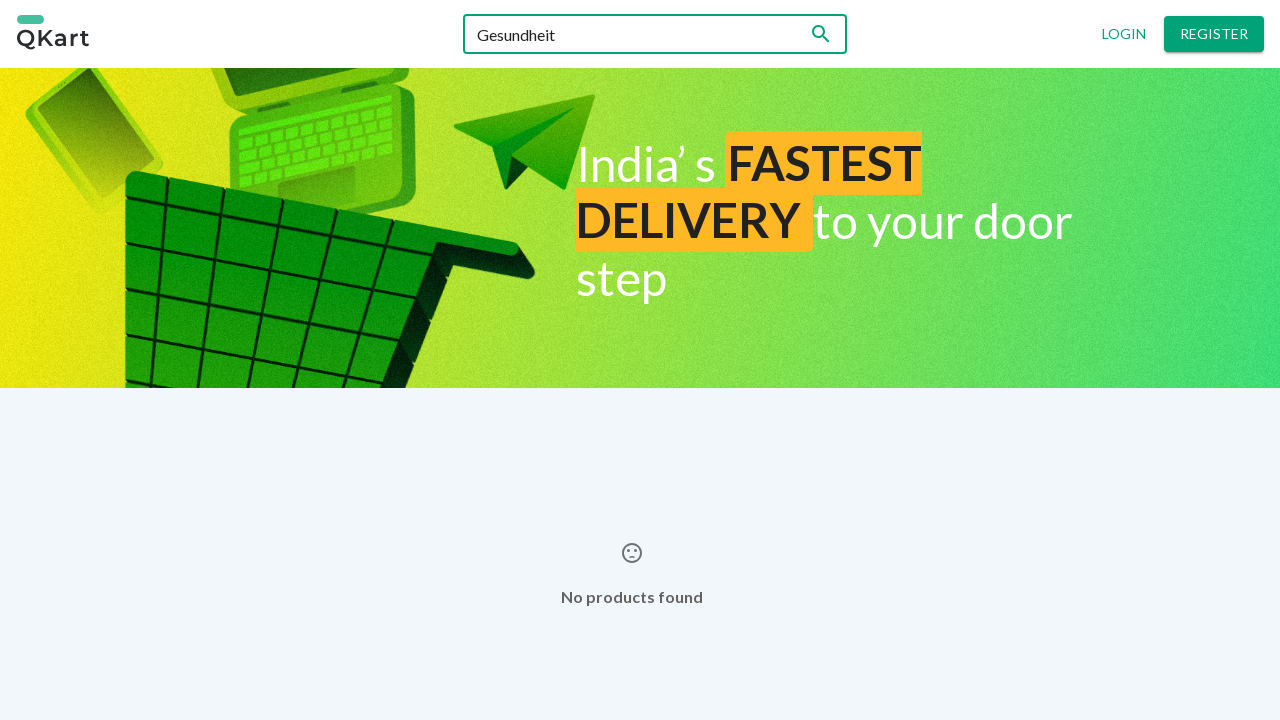